Navigates to GoDaddy website and verifies the page title and URL are correct

Starting URL: https://www.godaddy.com/en-in

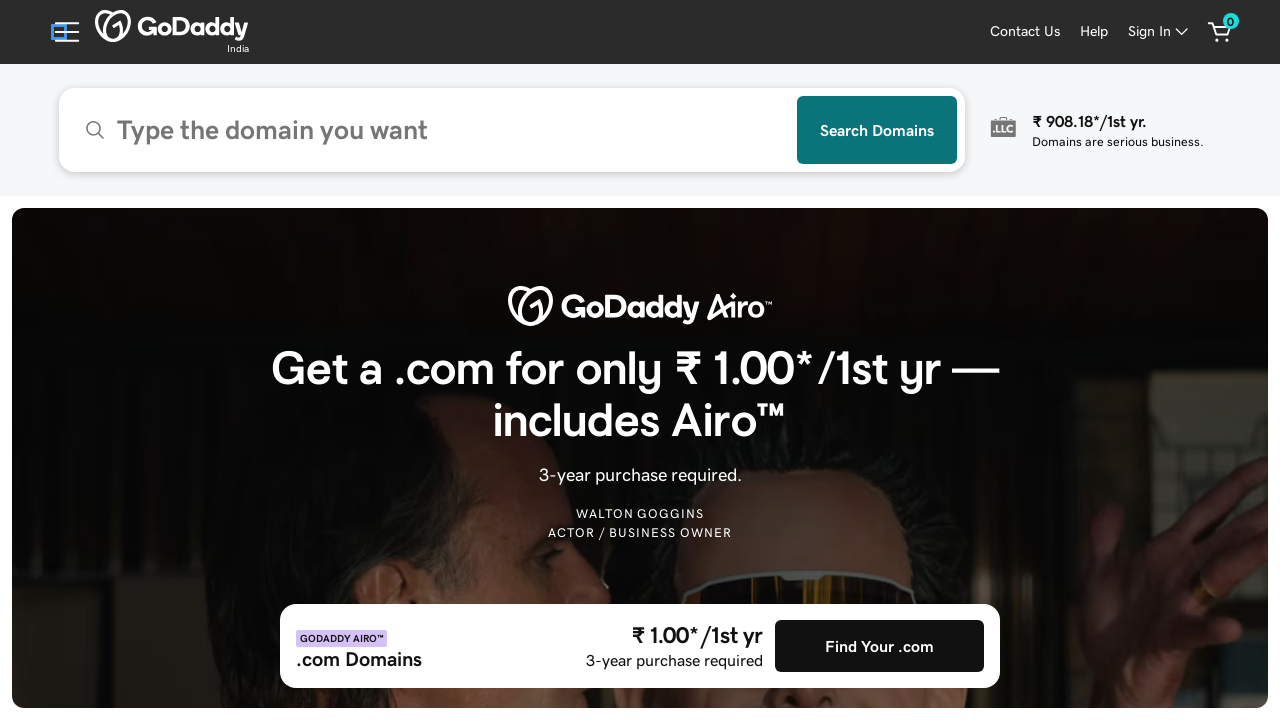

Verified page title is correct
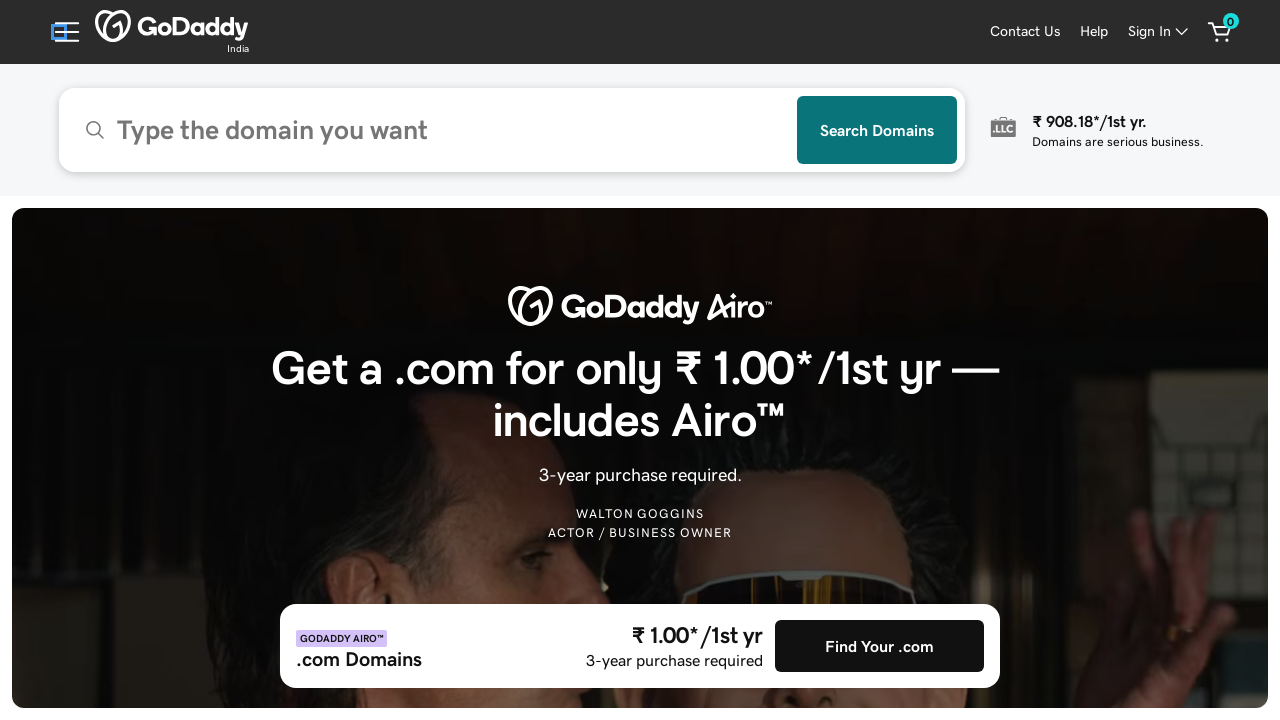

Verified current URL is correct
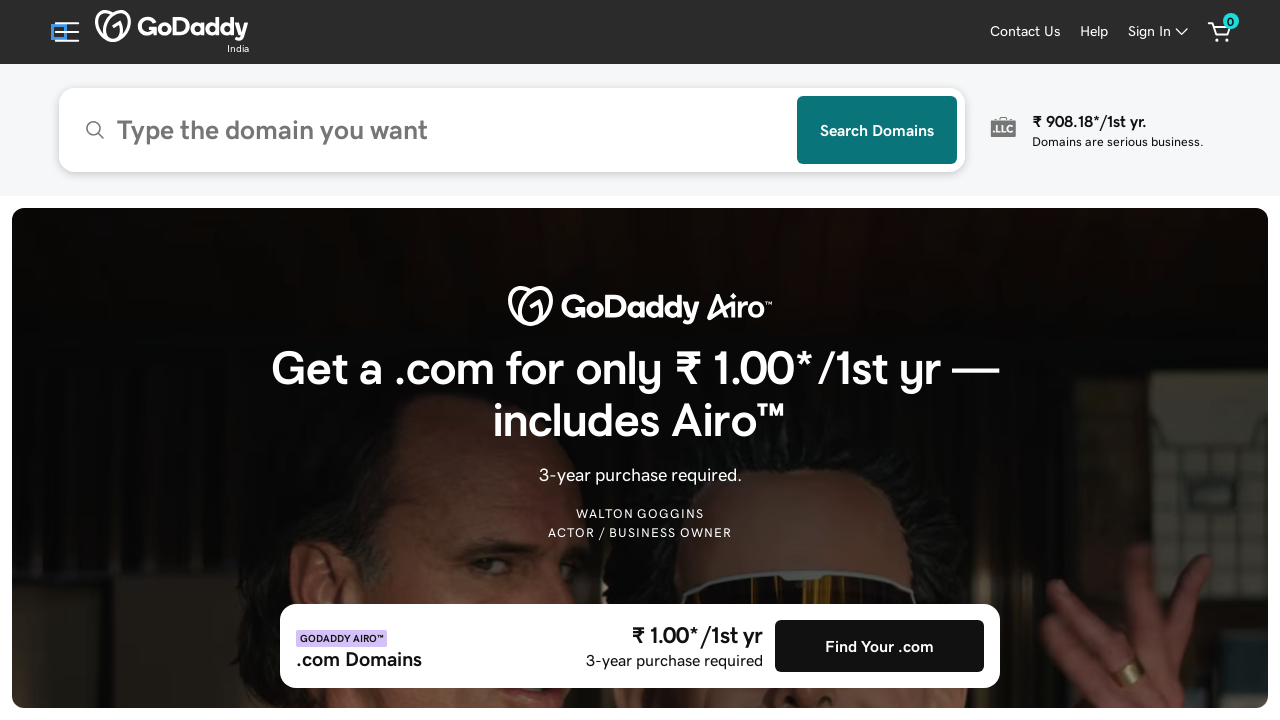

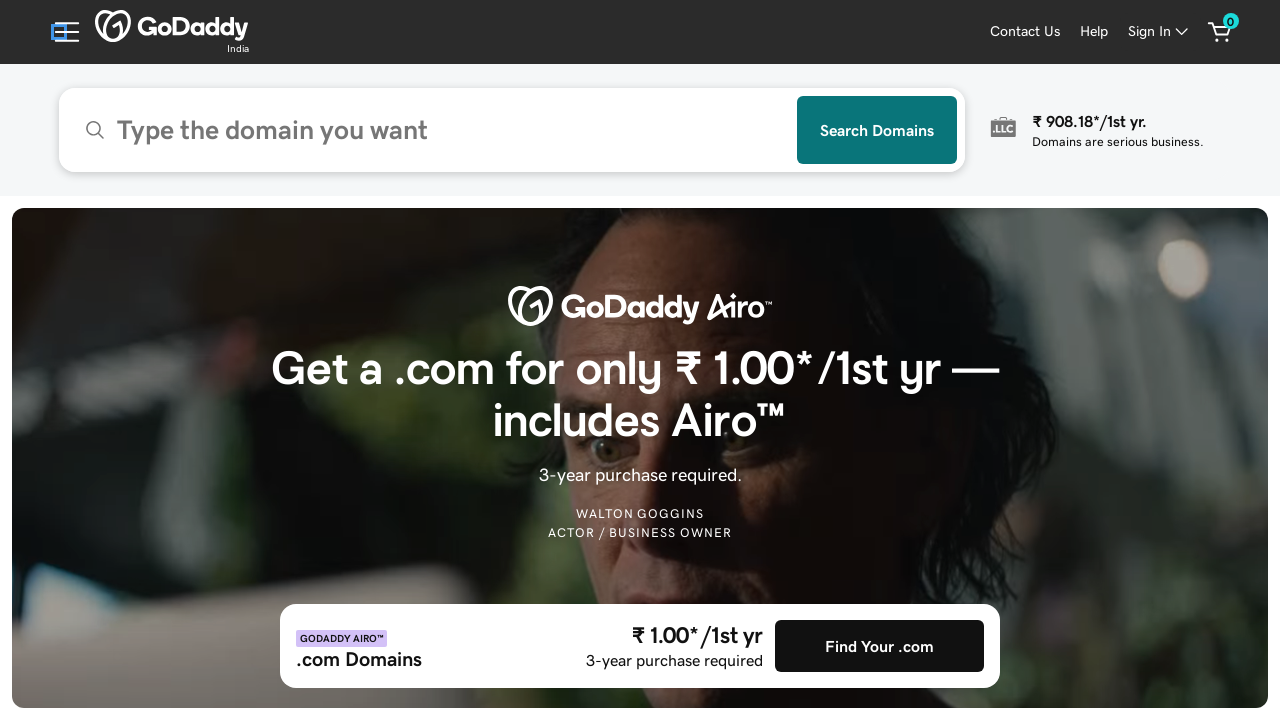